Clicks the green "Click Me" button on the demo page

Starting URL: https://seleniumbase.io/demo_page

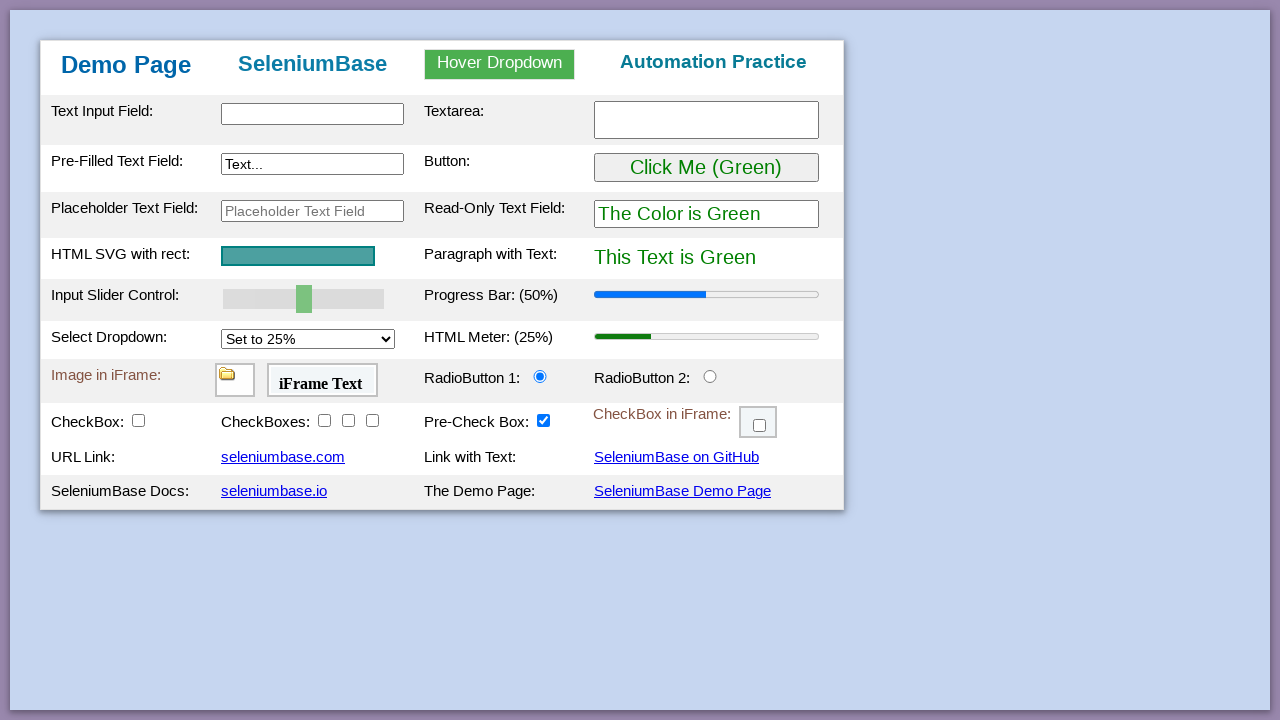

Clicked the green 'Click Me' button at (706, 168) on #myButton
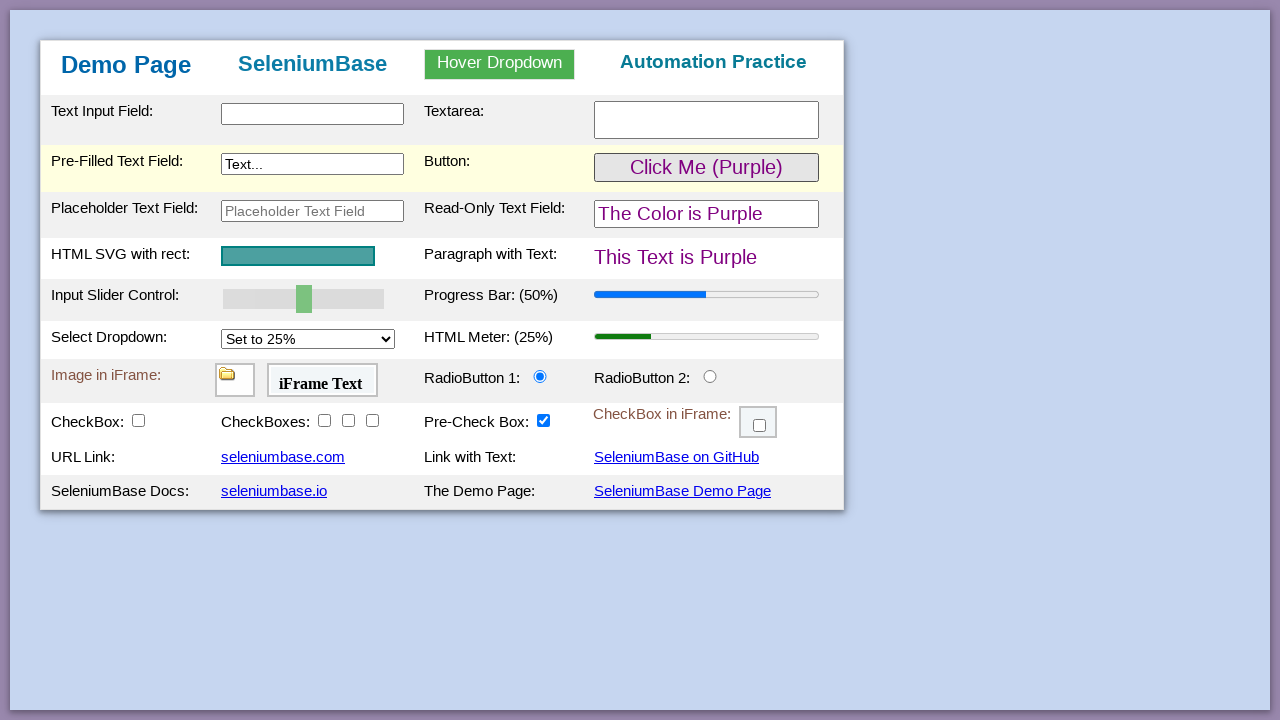

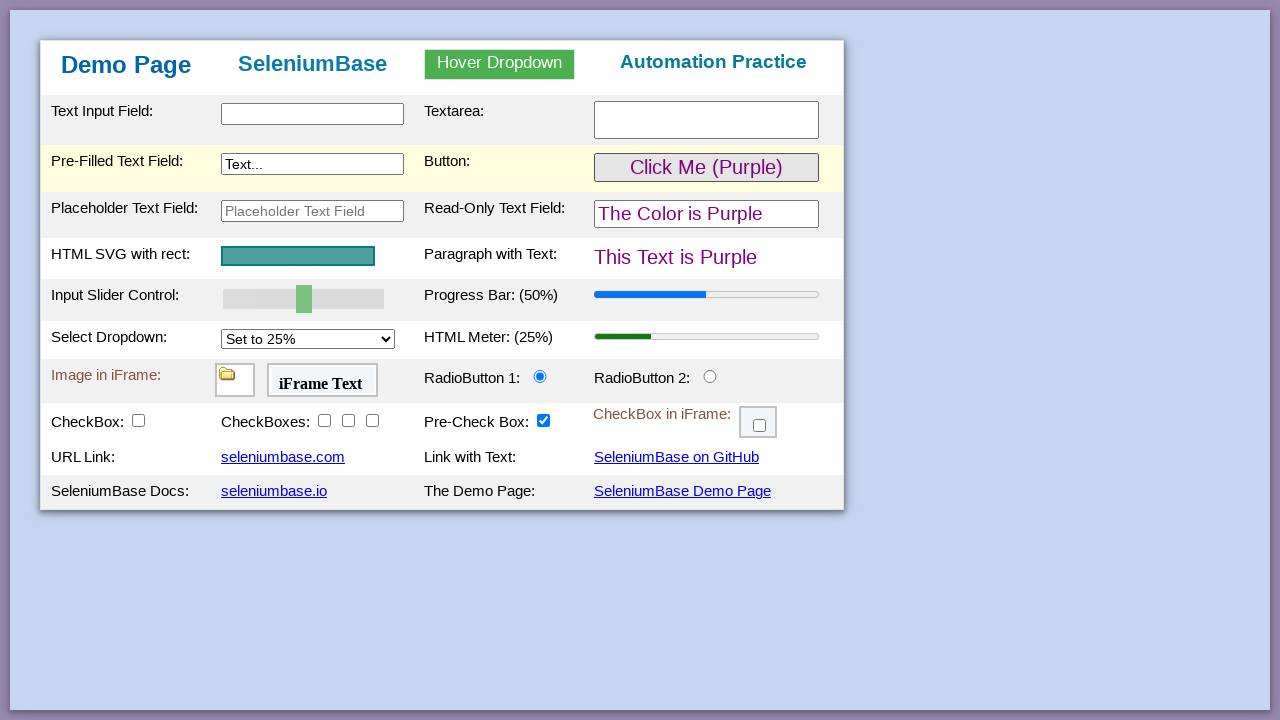